Tests empty search validation by clicking search without entering any criteria

Starting URL: https://www.ss.lv/lv/search/

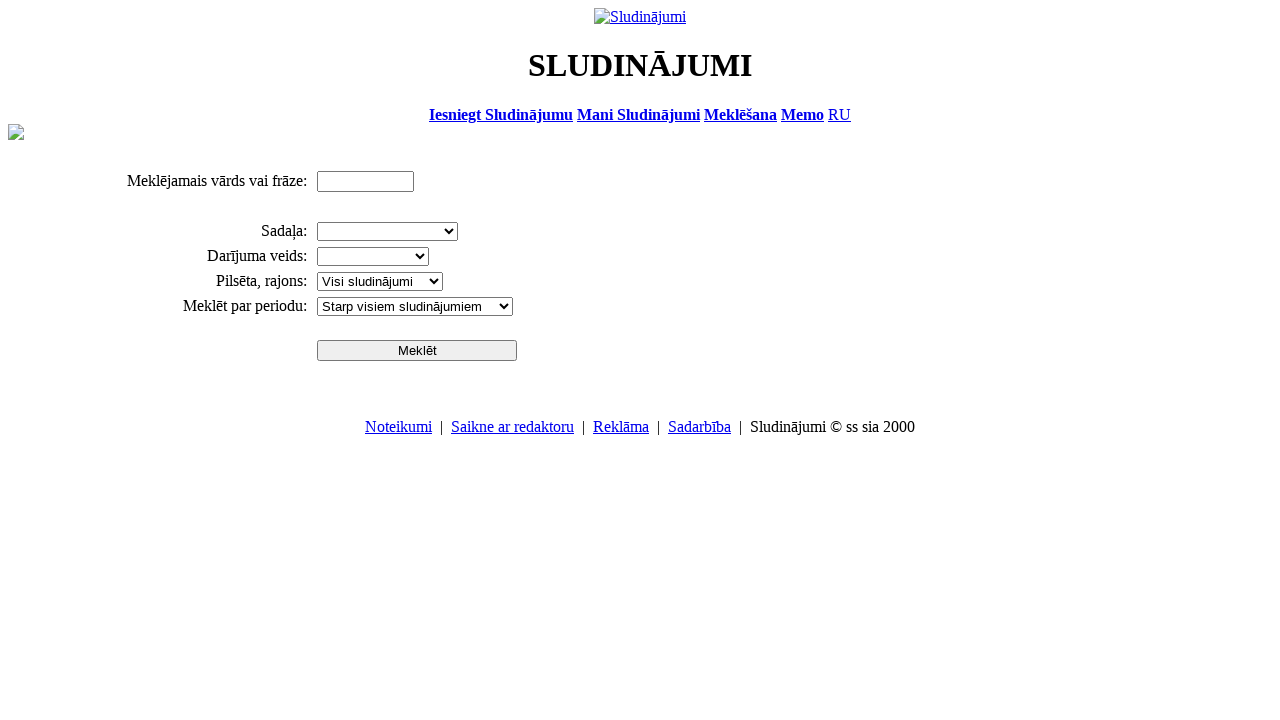

Clicked search button without entering any search criteria to test empty search validation at (417, 350) on #sbtn
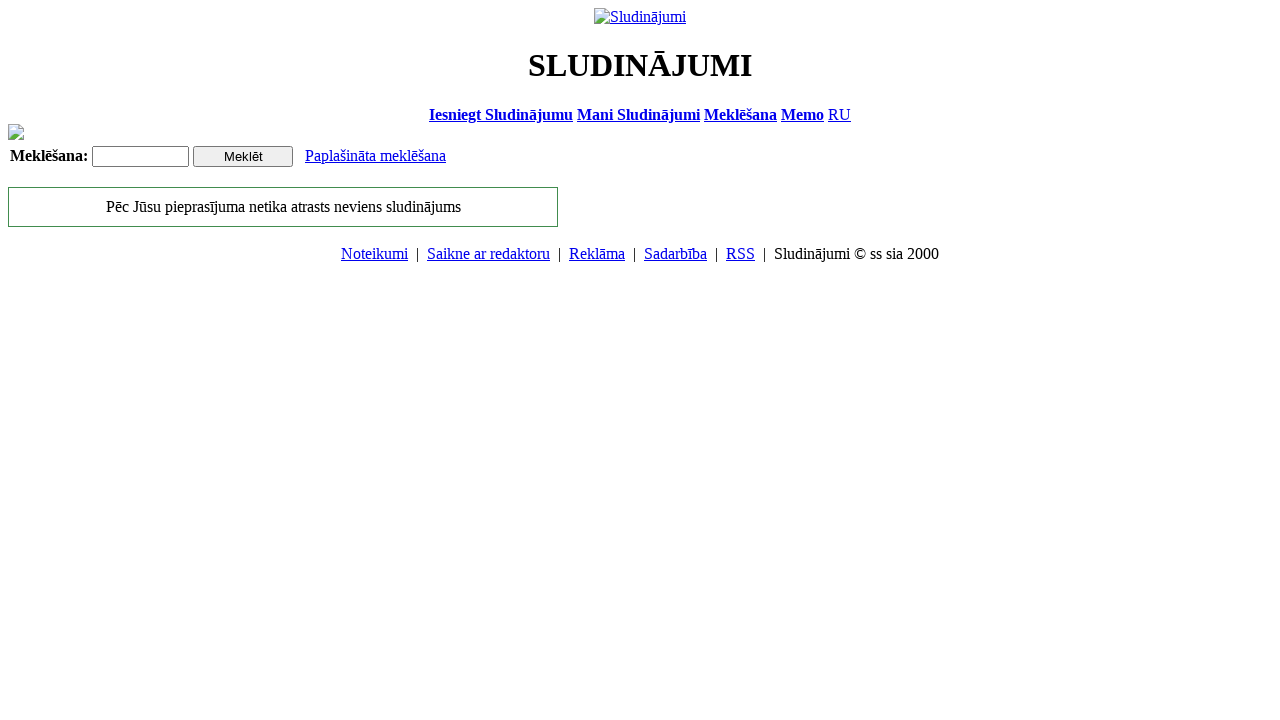

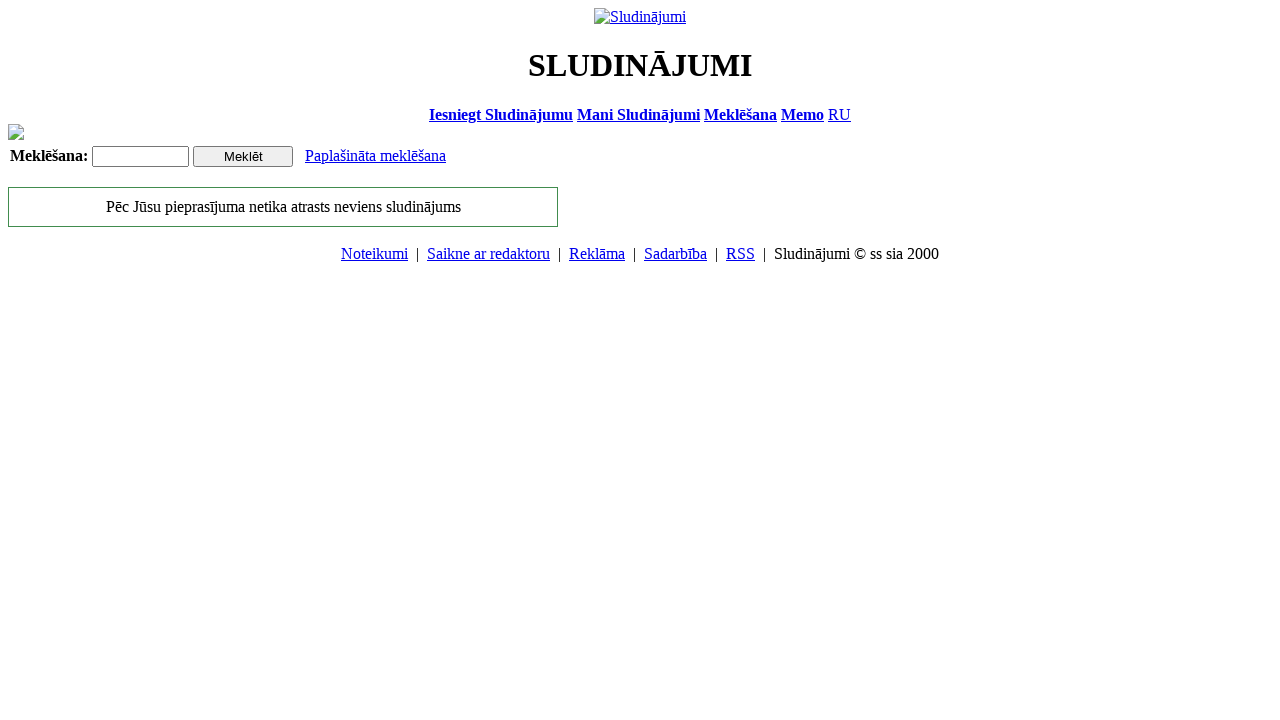